Tests navigation to the Practice Form page by clicking Forms and then Practice Form, verifying the page title is displayed

Starting URL: https://demoqa.com/

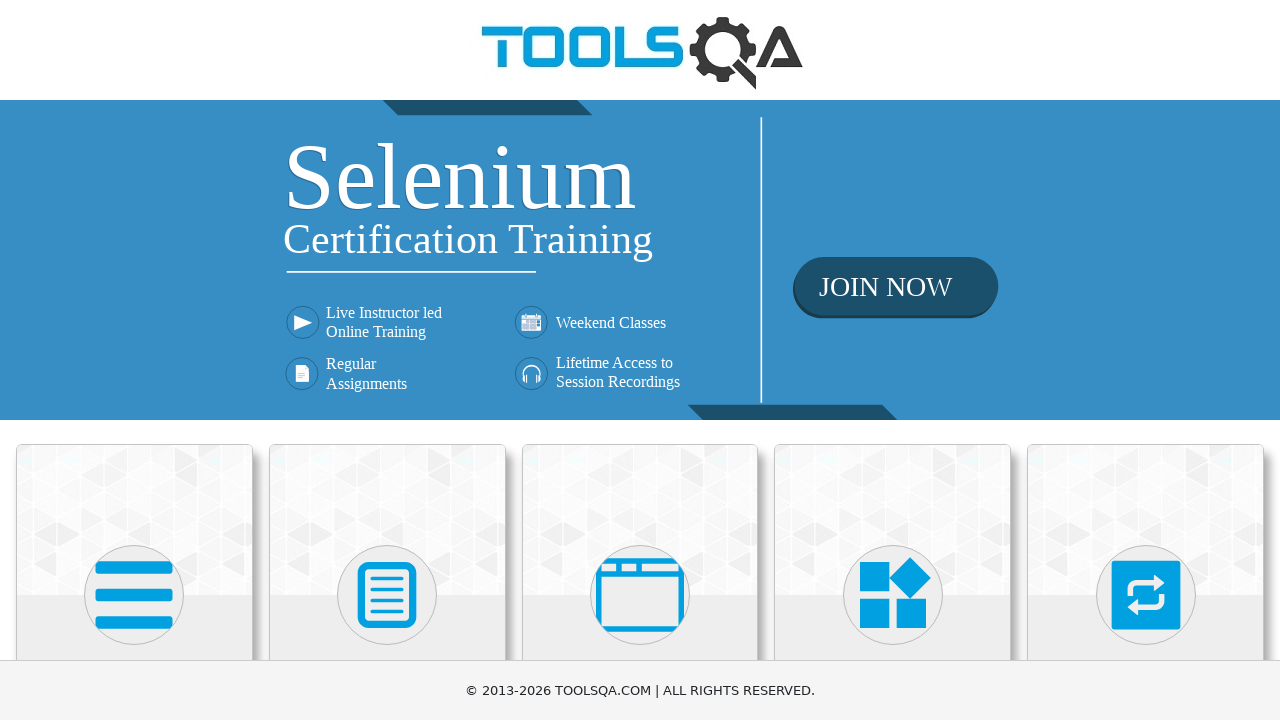

Clicked on Forms section at (387, 360) on xpath=//h5[text()='Forms']
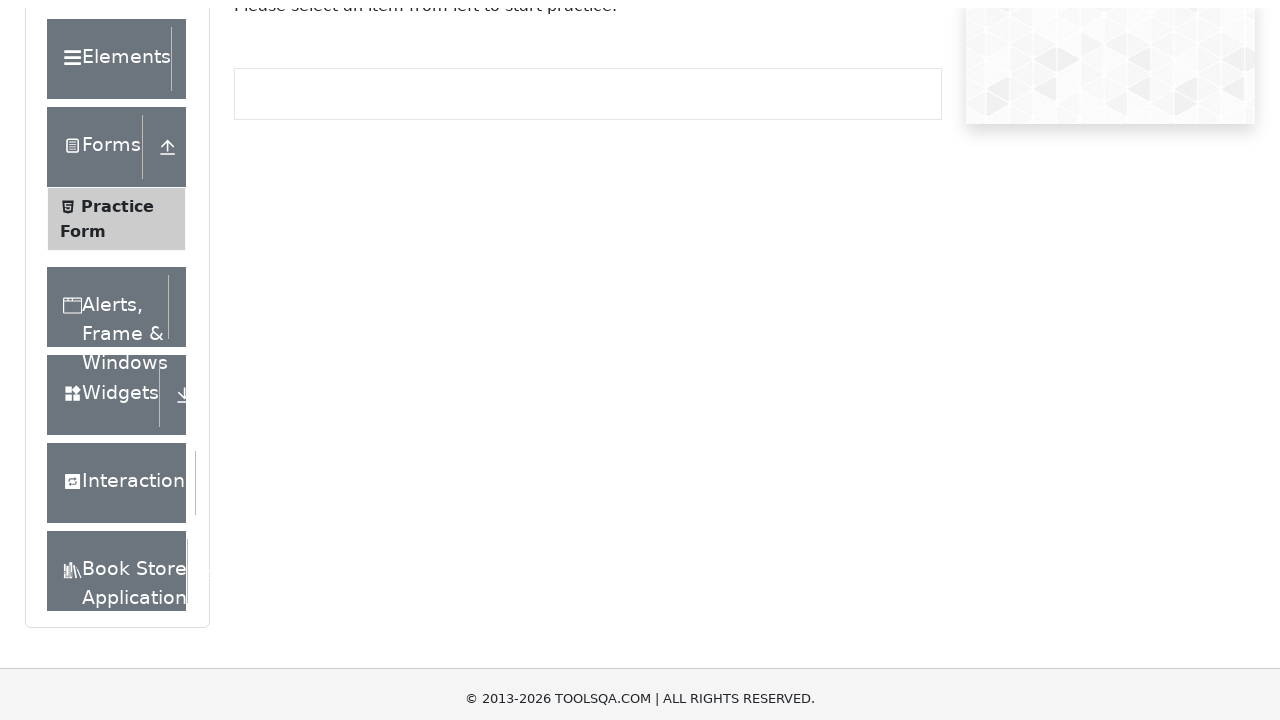

Clicked on Practice Form link at (117, 336) on xpath=//span[text()='Practice Form']
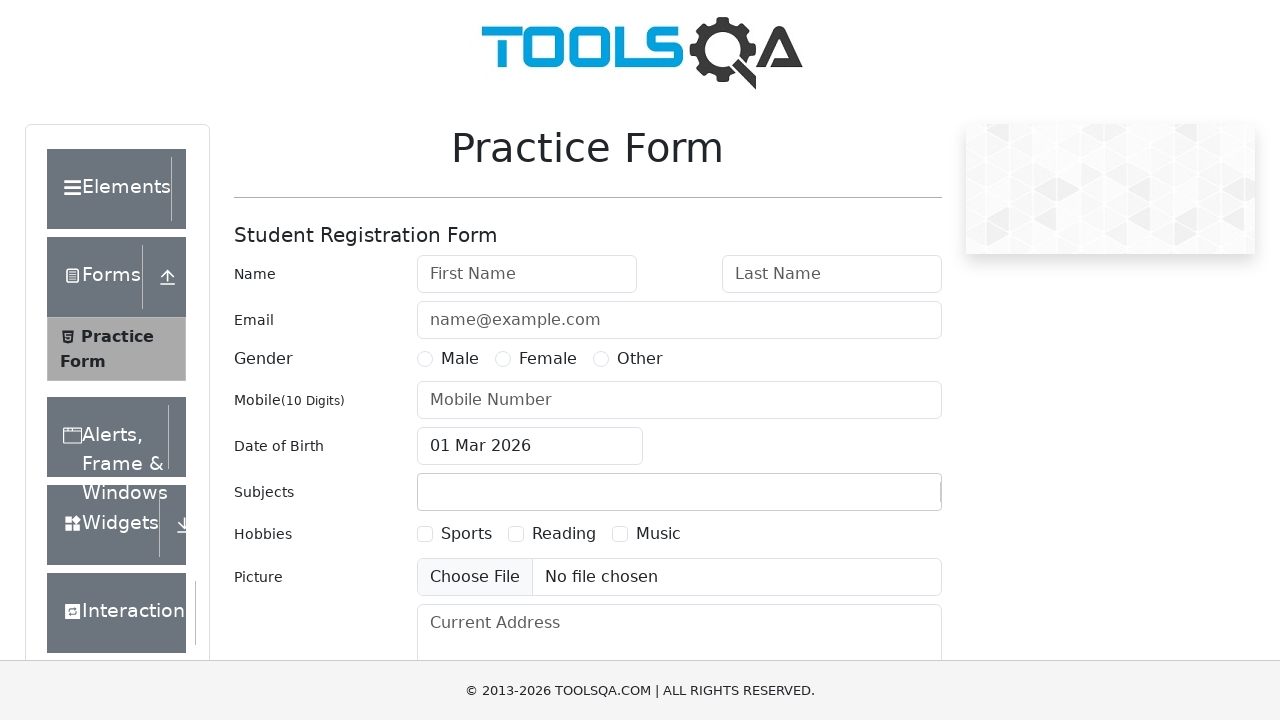

Located Practice Form title element
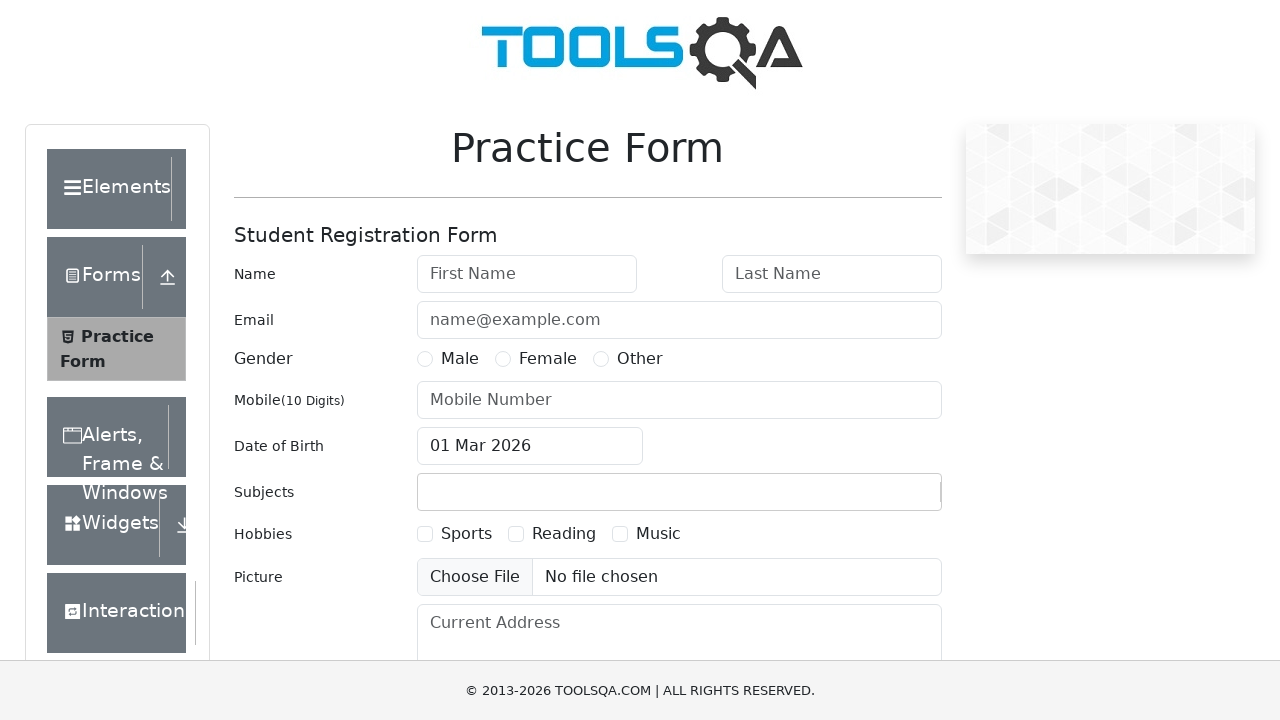

Verified Practice Form title is visible on page
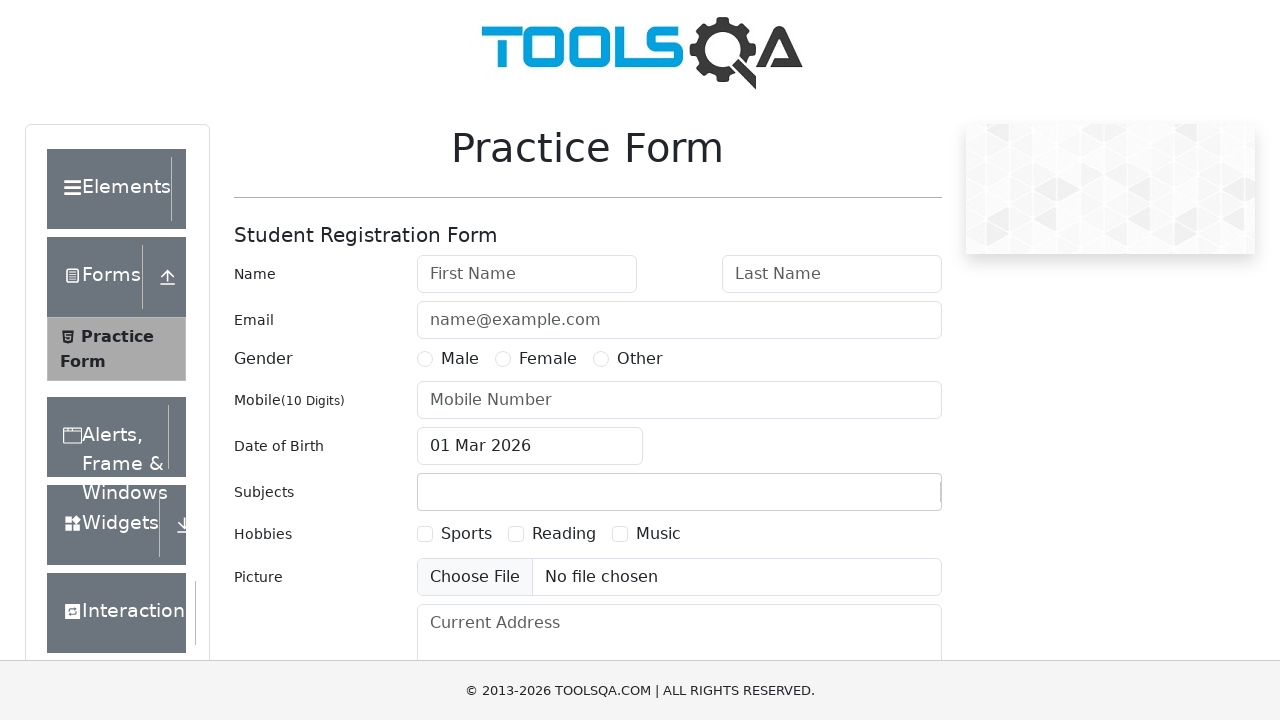

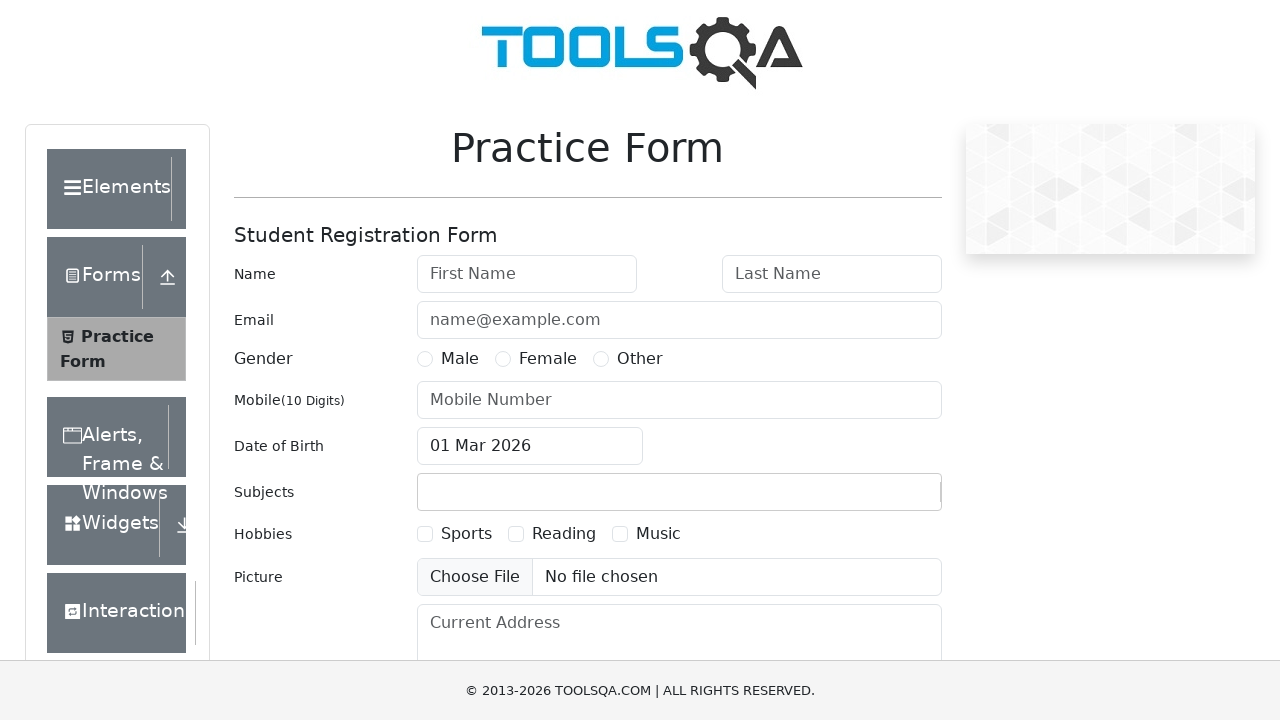